Tests a puzzle page by clicking the show answer button and verifying that answer links and hide button become visible

Starting URL: https://playground.learnqa.ru/puzzle/triangle

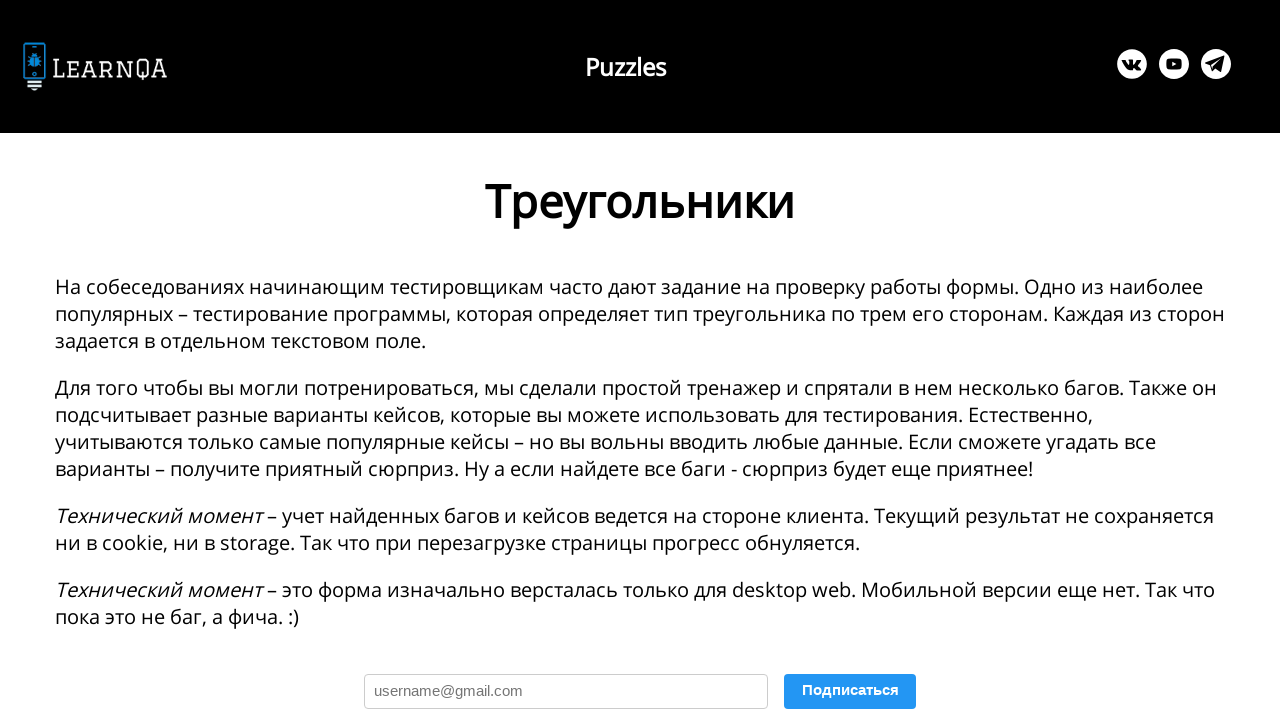

Clicked the show answer button at (343, 360) on #show_answ
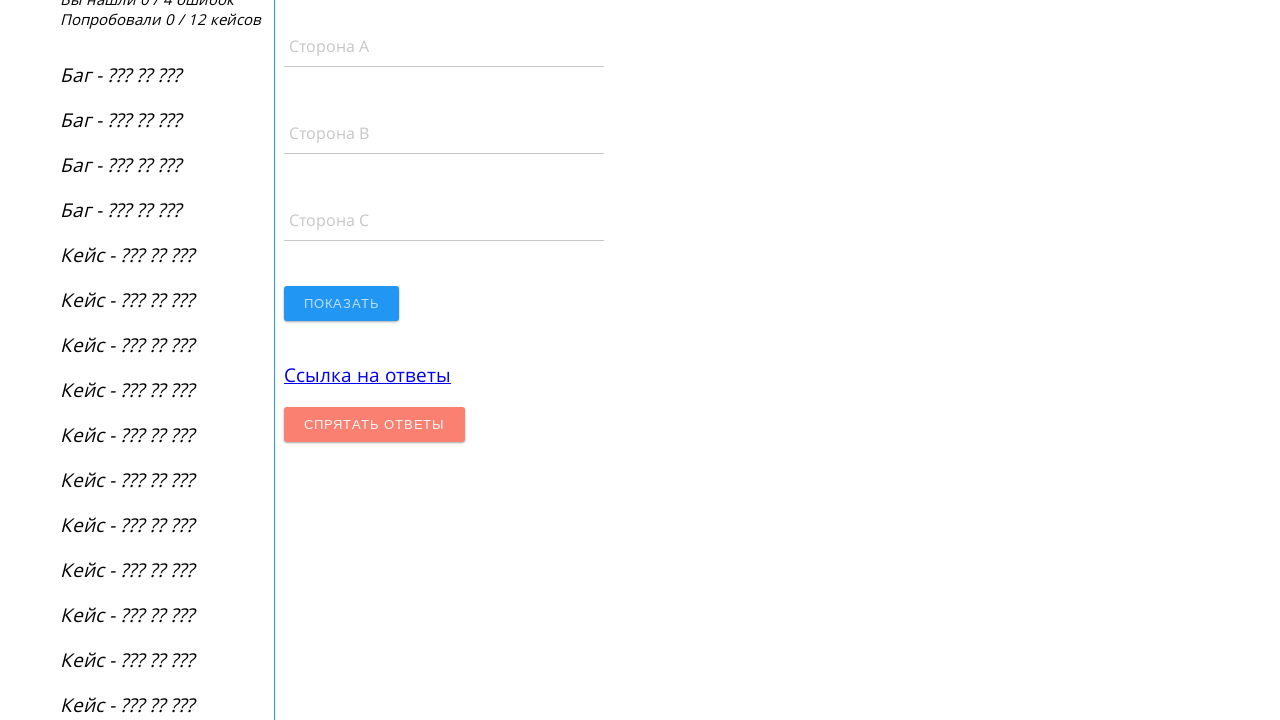

Answer link became visible
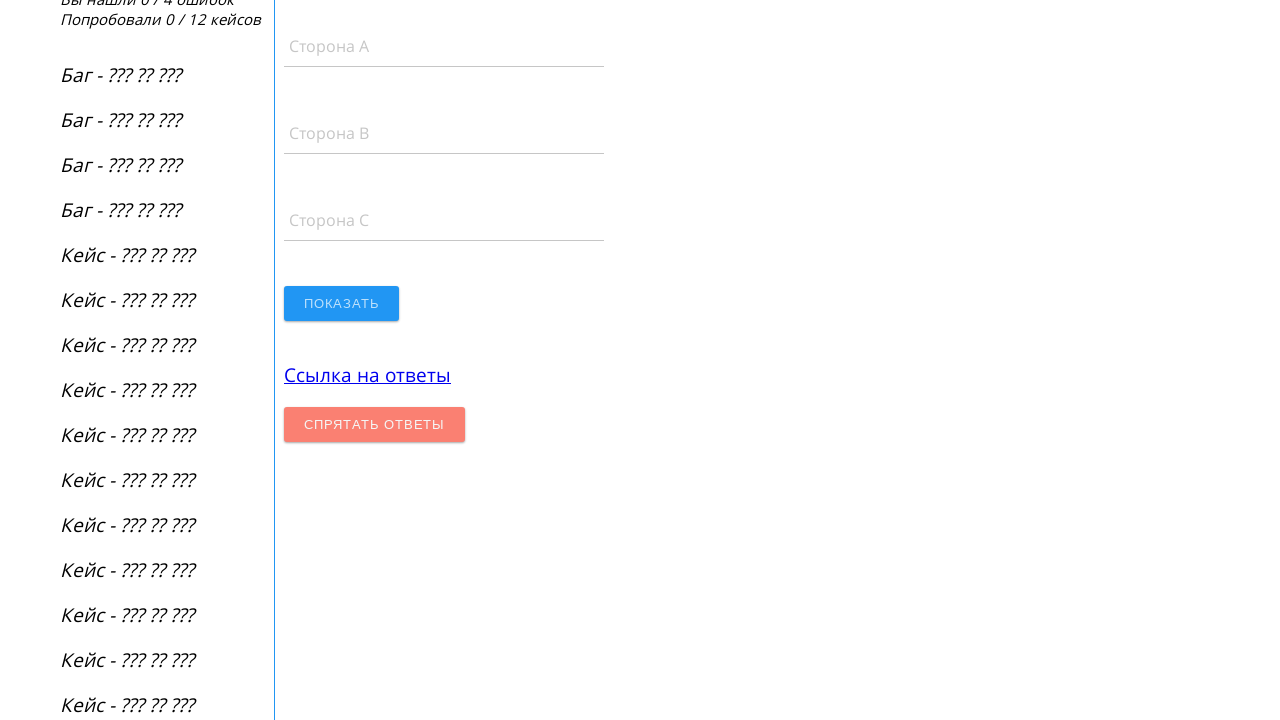

Hide answer button became visible
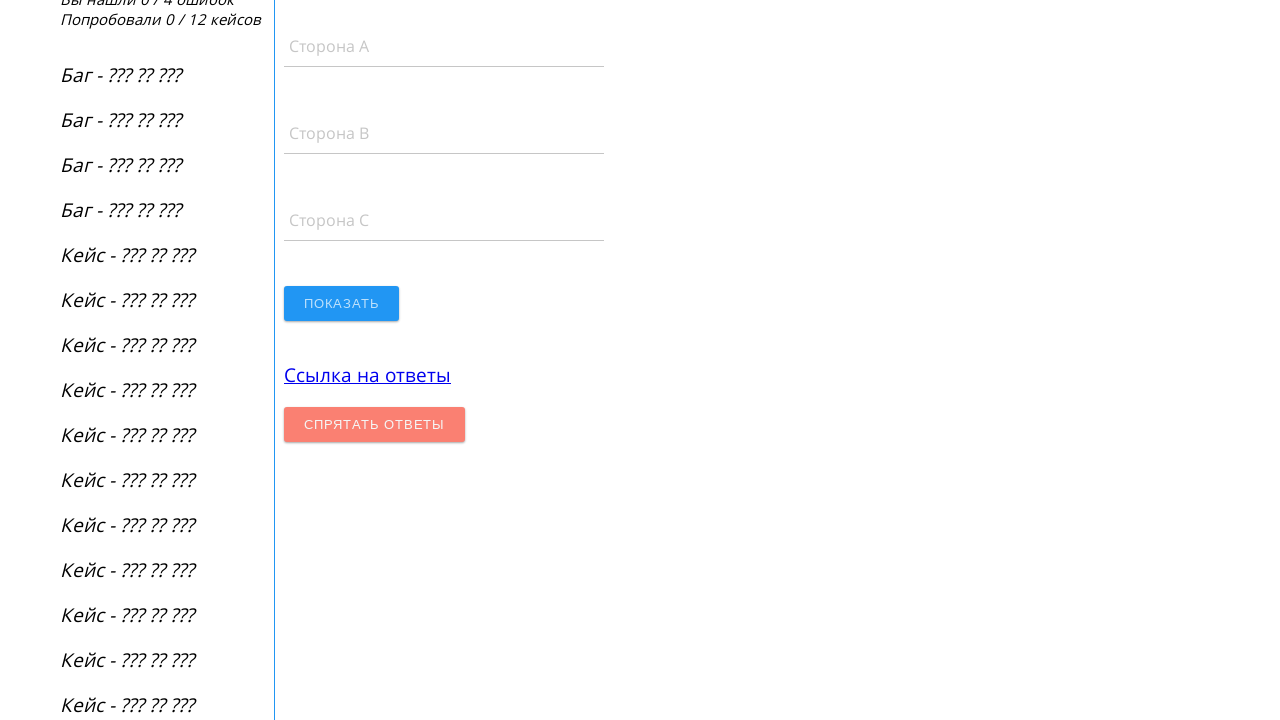

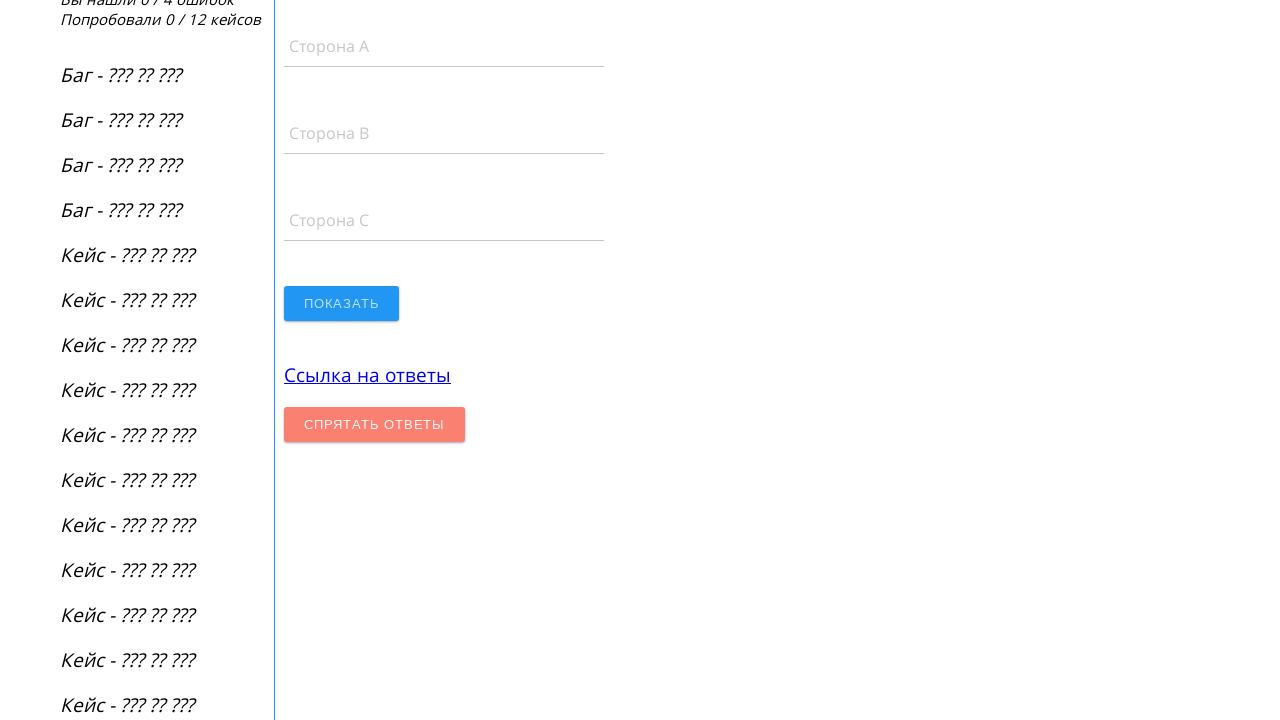